Tests drag and drop functionality by dragging an element and dropping it onto a target element within an iframe

Starting URL: https://jqueryui.com/droppable/

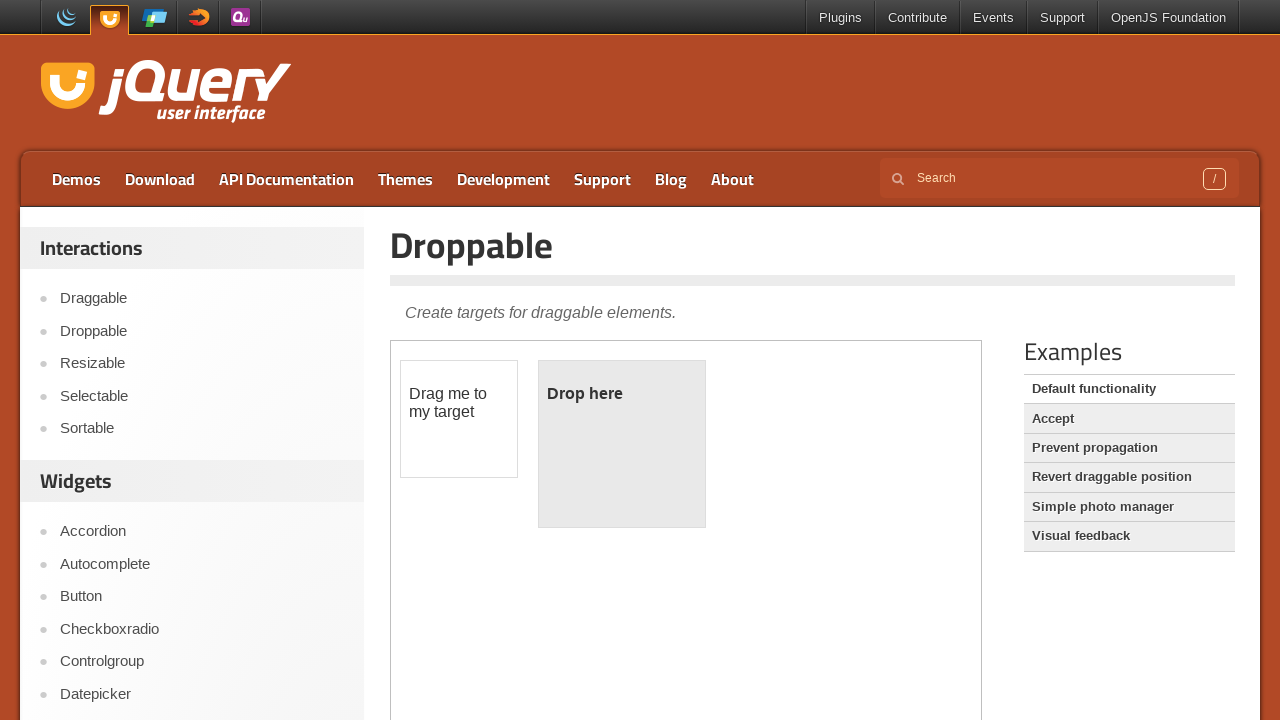

Waited for draggable element to load in iframe
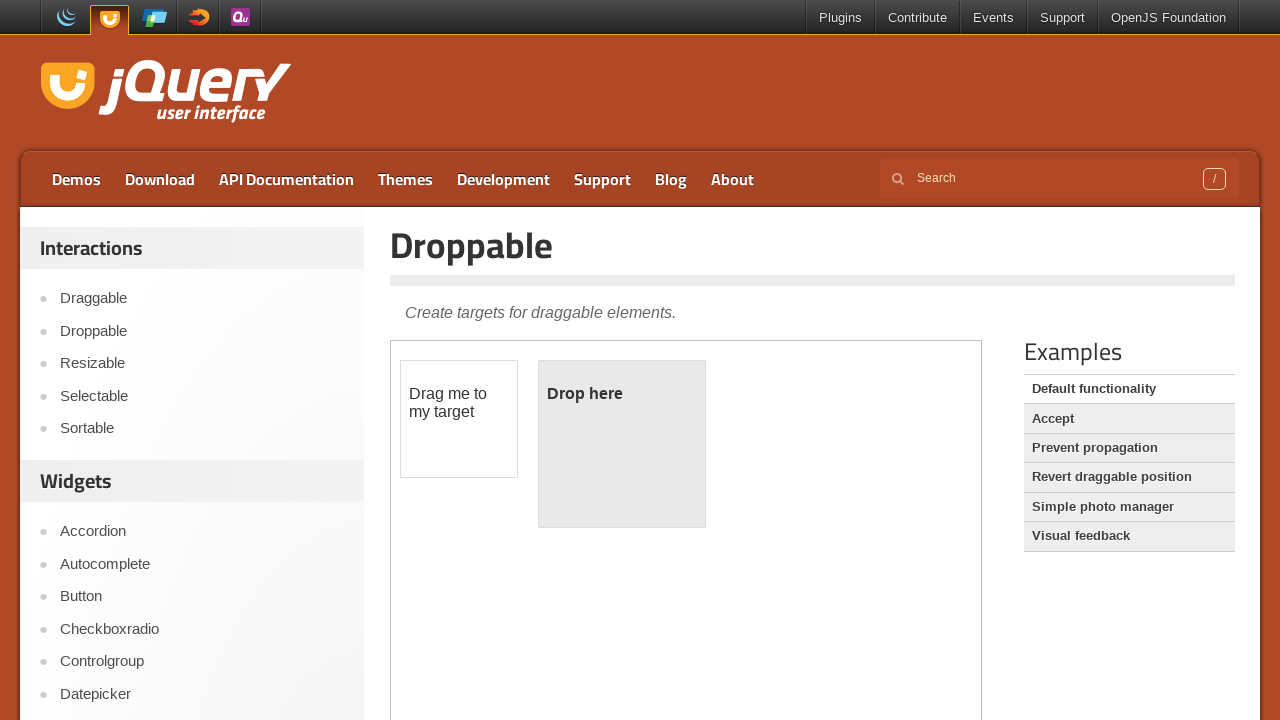

Retrieved reference to the first iframe
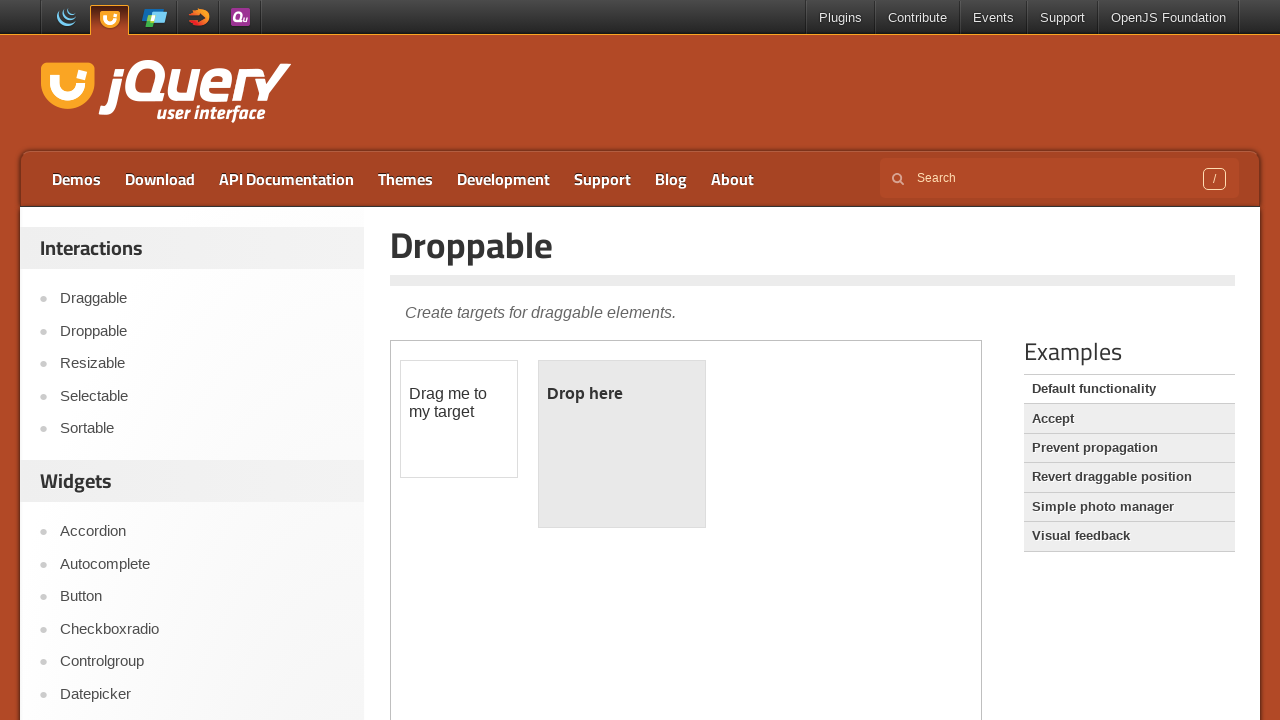

Located draggable element with id 'draggable'
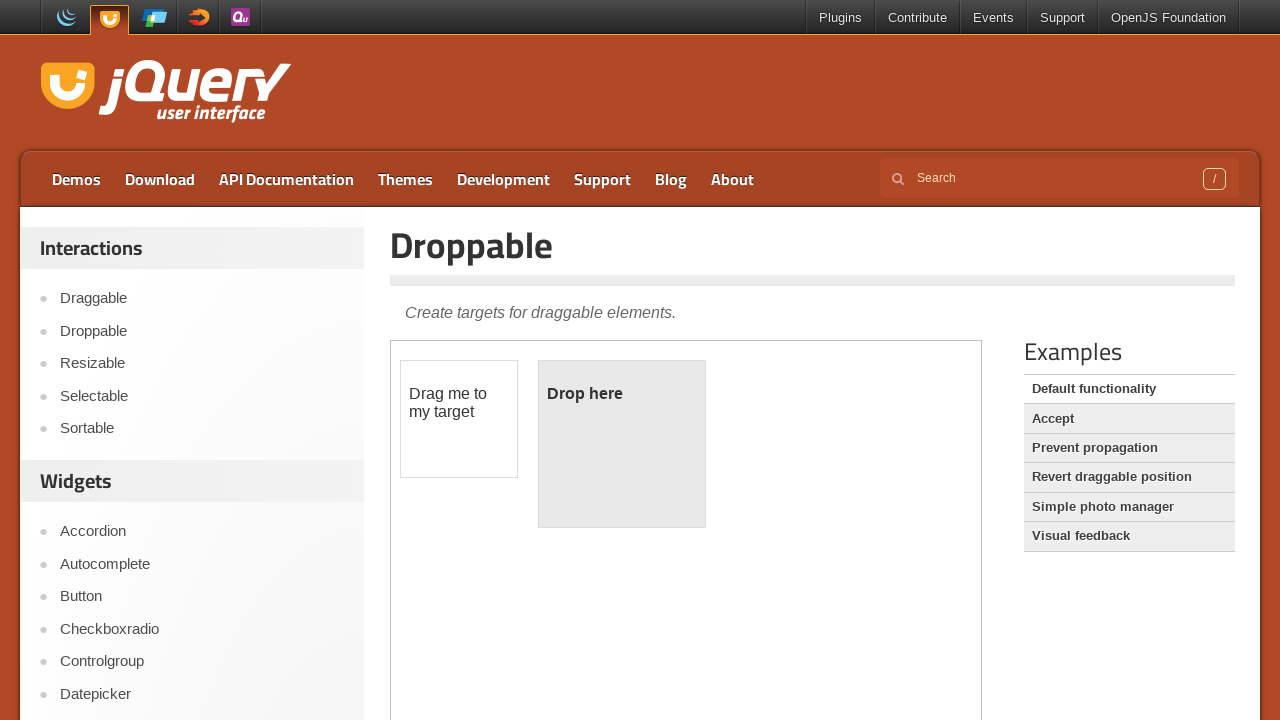

Located droppable target element with id 'droppable'
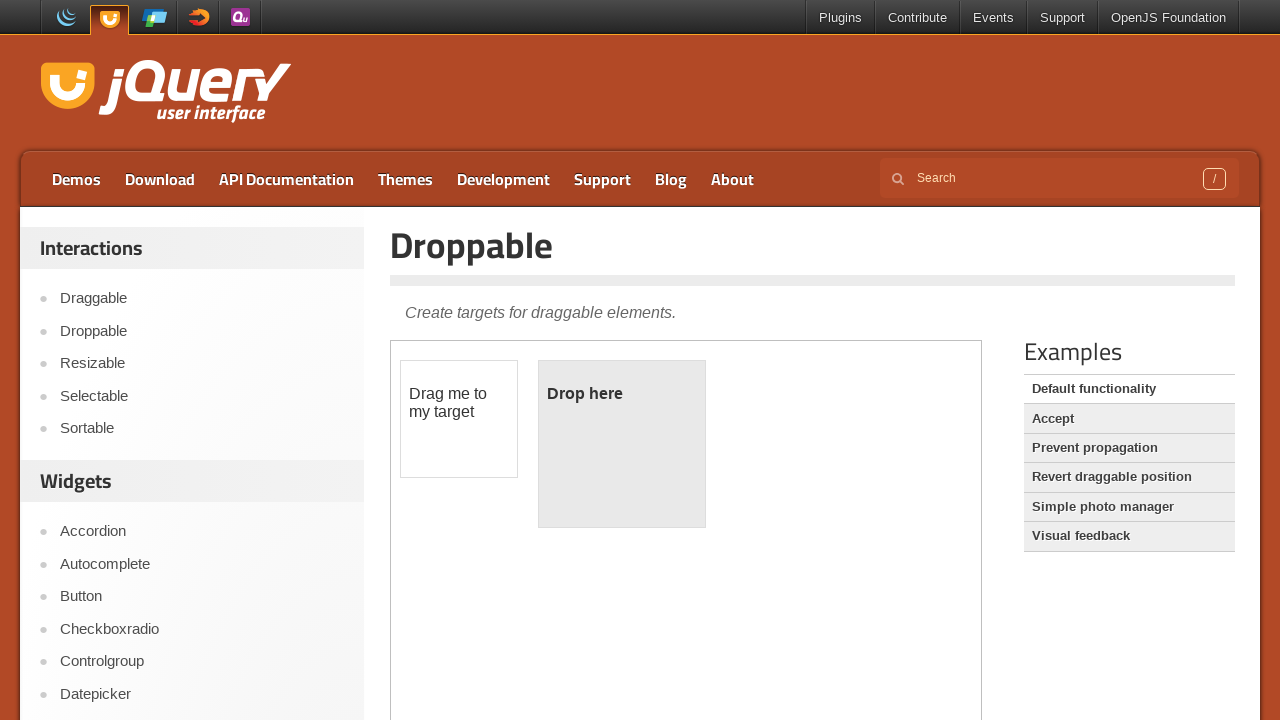

Performed drag and drop action - dragged element to target at (622, 444)
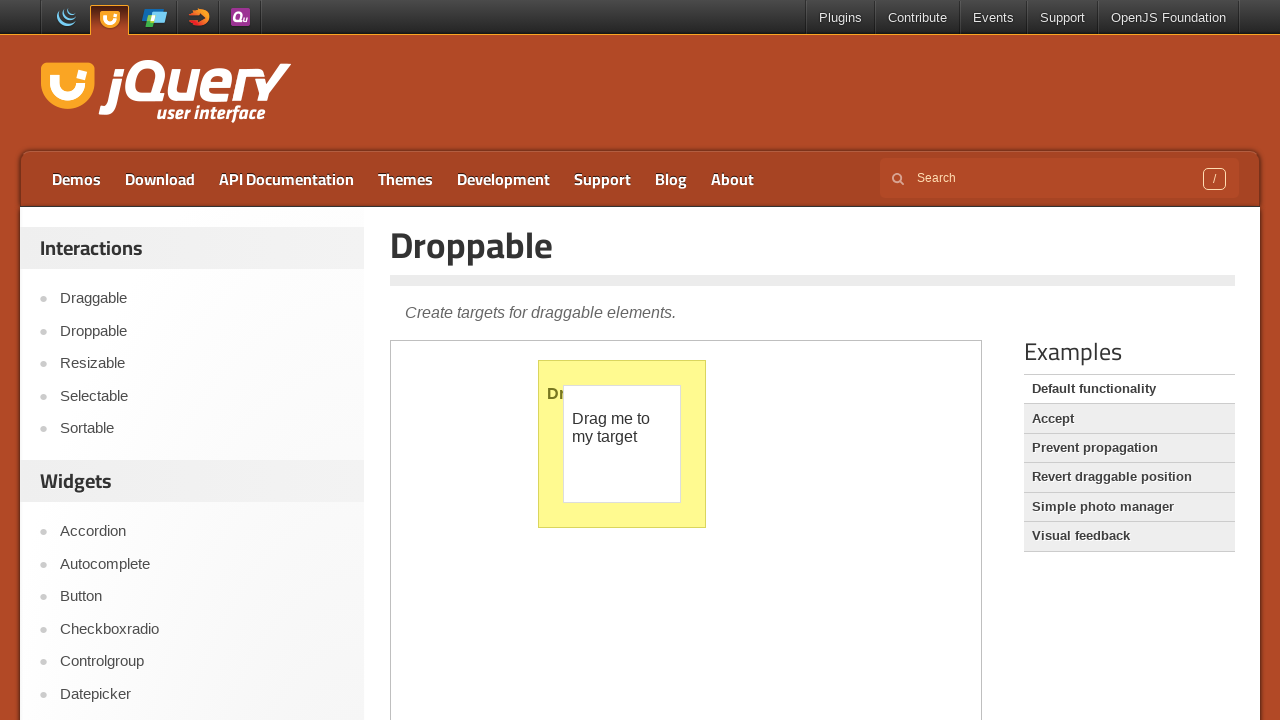

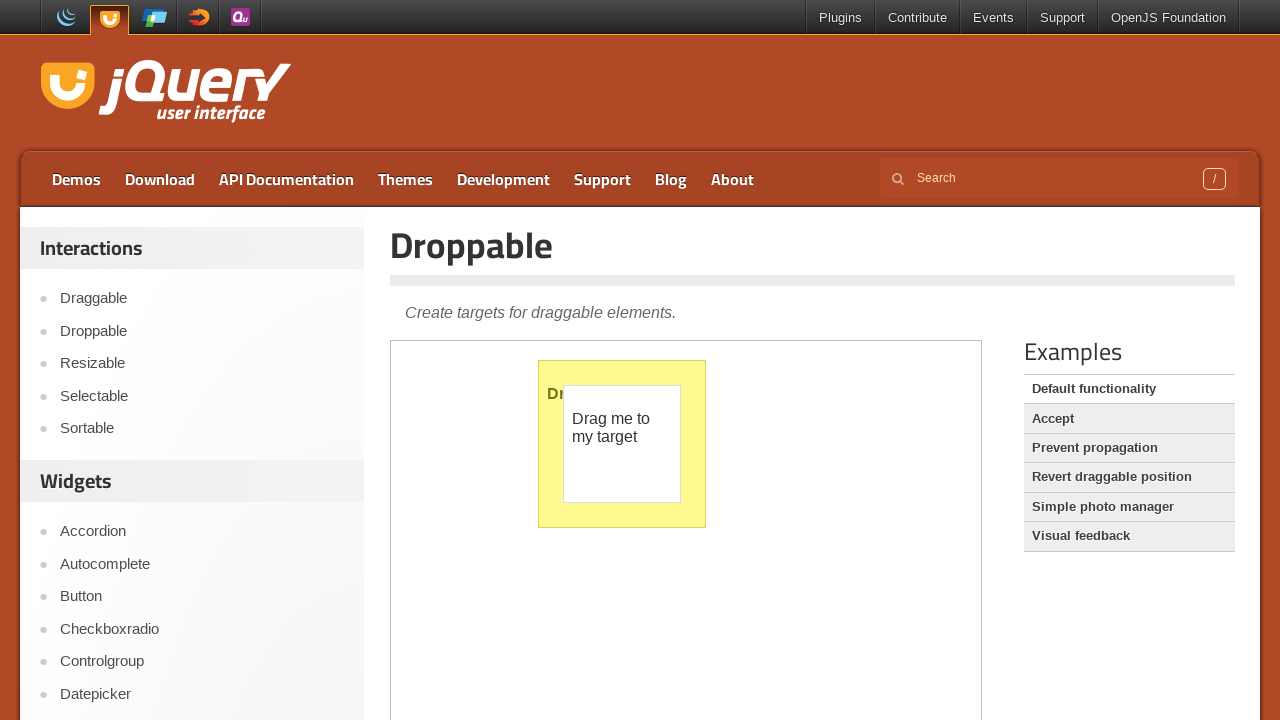